Tests JavaScript prompt functionality by clicking a button to trigger a JS prompt, entering text, accepting it, and verifying the result message

Starting URL: https://the-internet.herokuapp.com/javascript_alerts

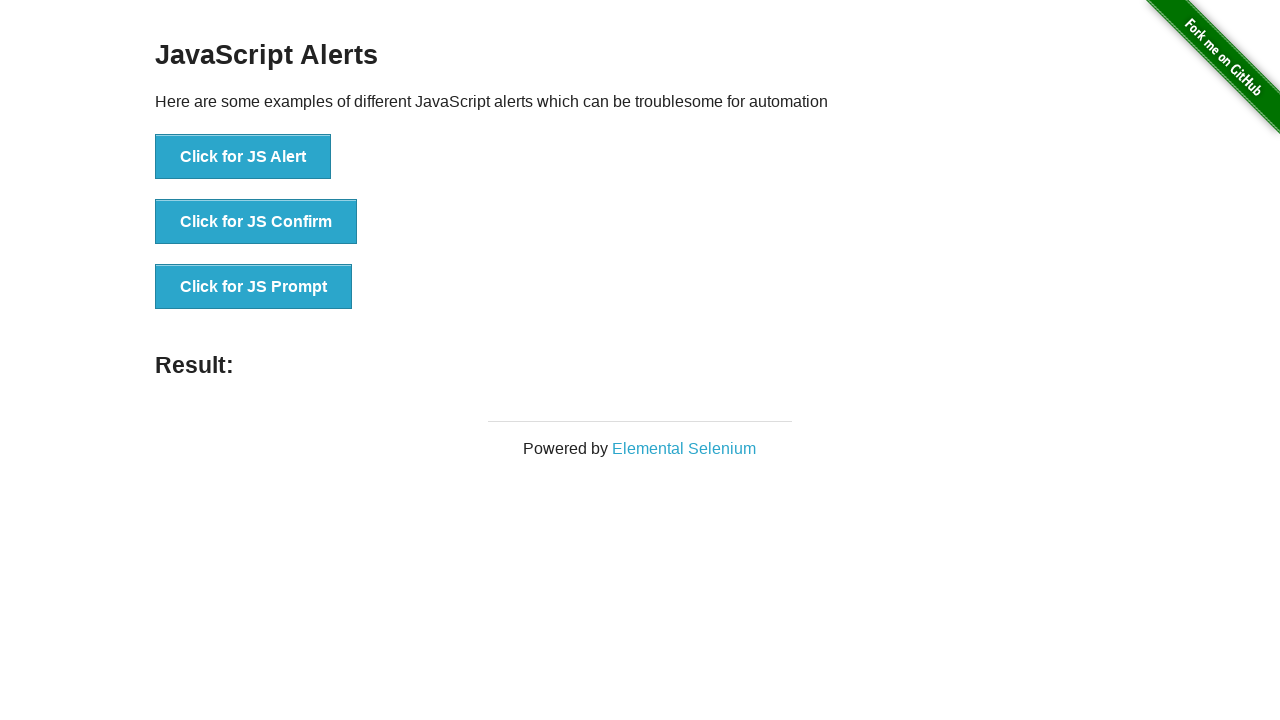

Set up dialog handler to accept prompt with text 'Techtorial'
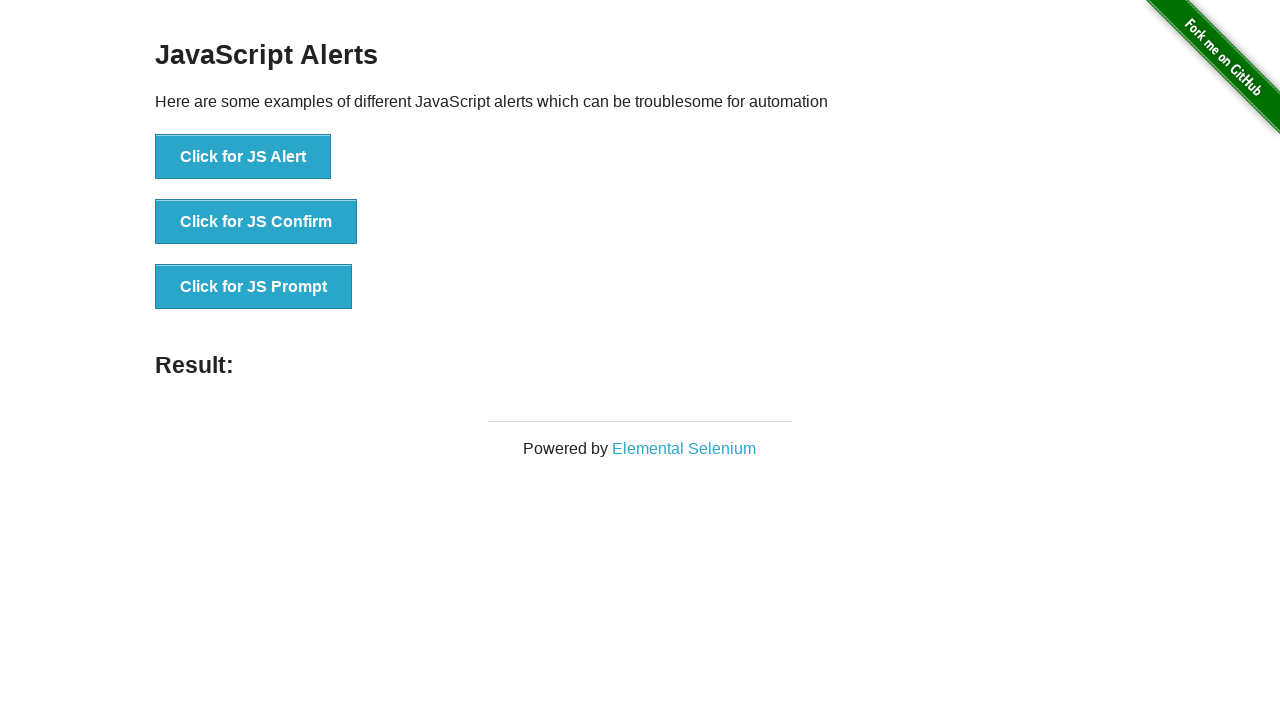

Clicked JS Prompt button to trigger JavaScript prompt at (254, 287) on xpath=//button[@onclick='jsPrompt()']
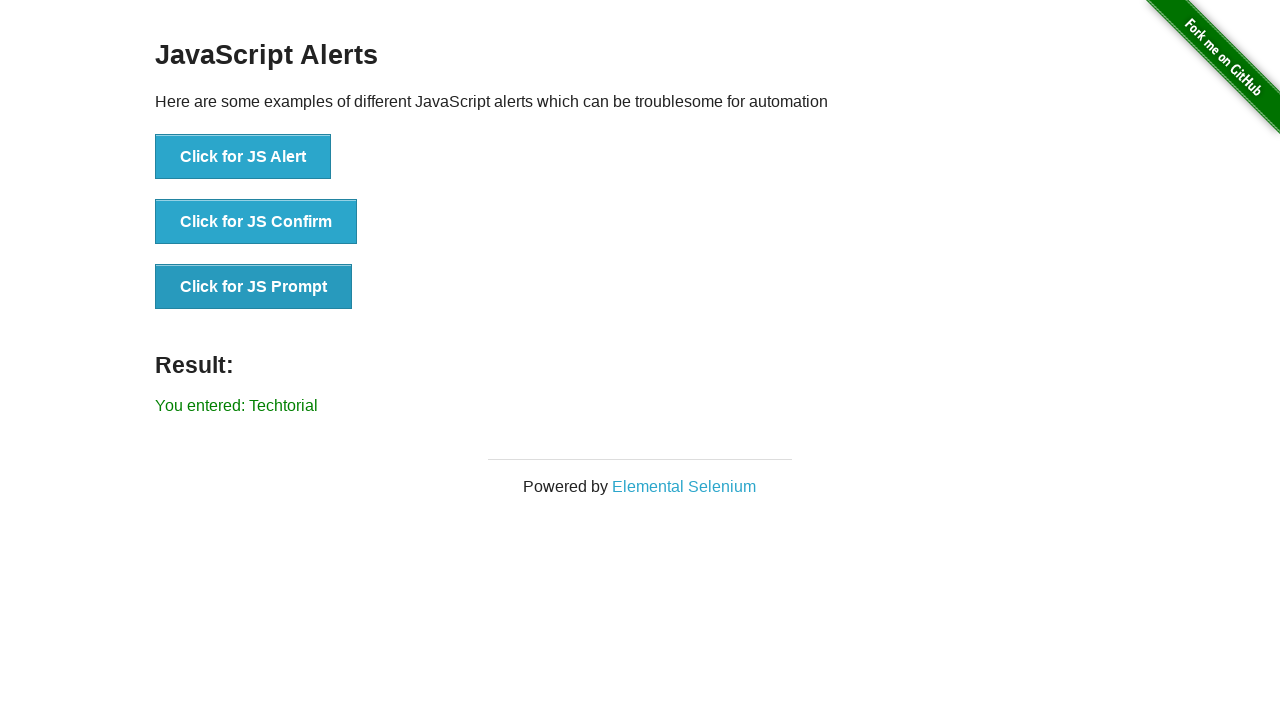

Result message appeared after accepting prompt
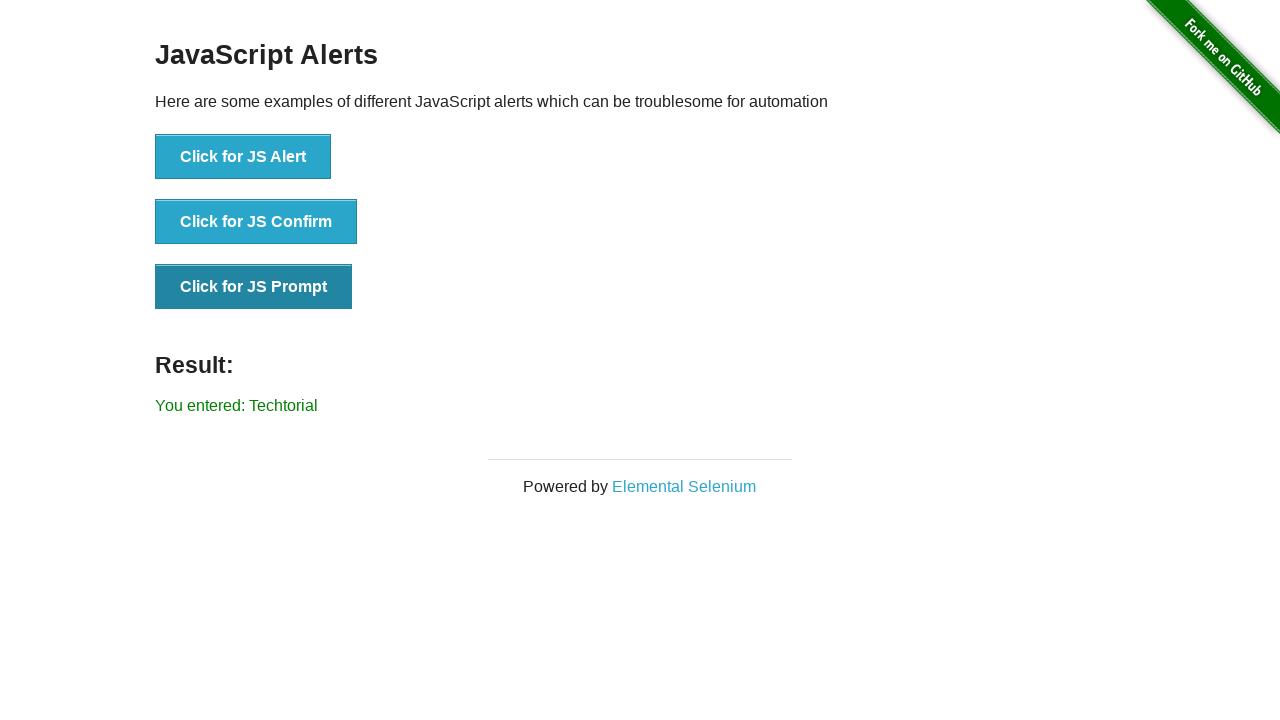

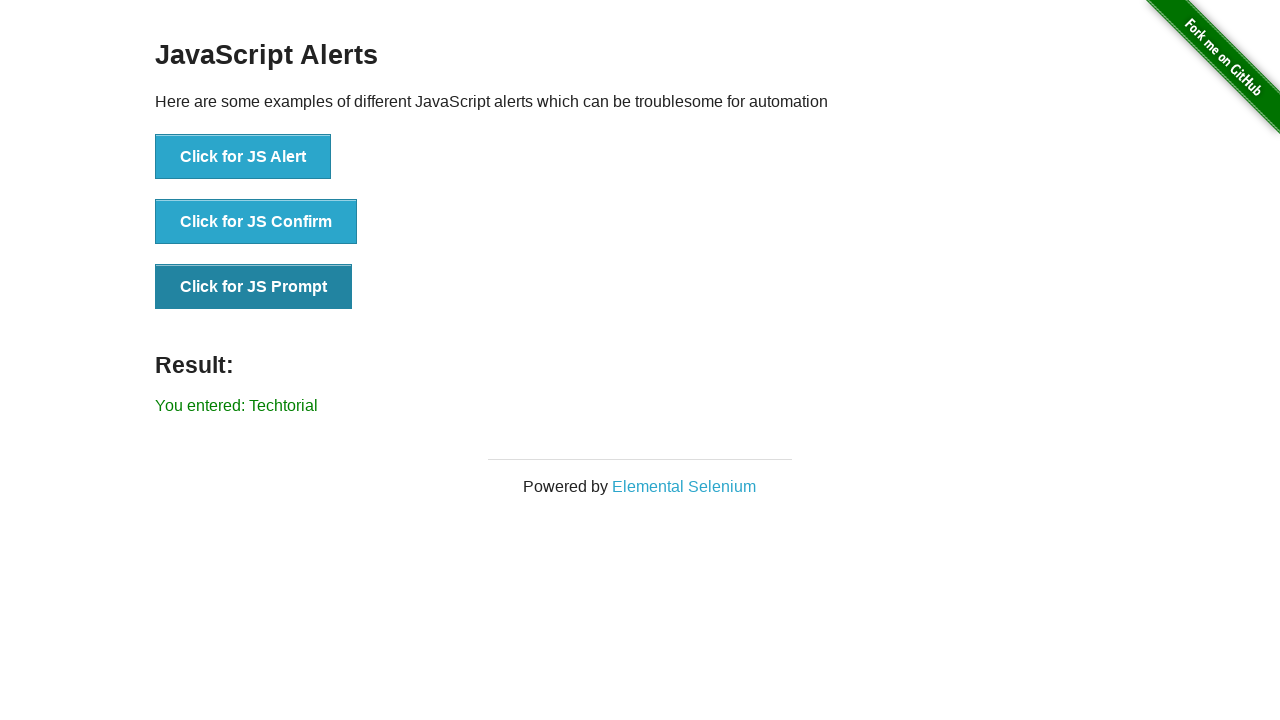